Tests dynamic loading by clicking Start button and waiting for "Hello World!" text to be visible before assertion

Starting URL: https://the-internet.herokuapp.com/dynamic_loading/1

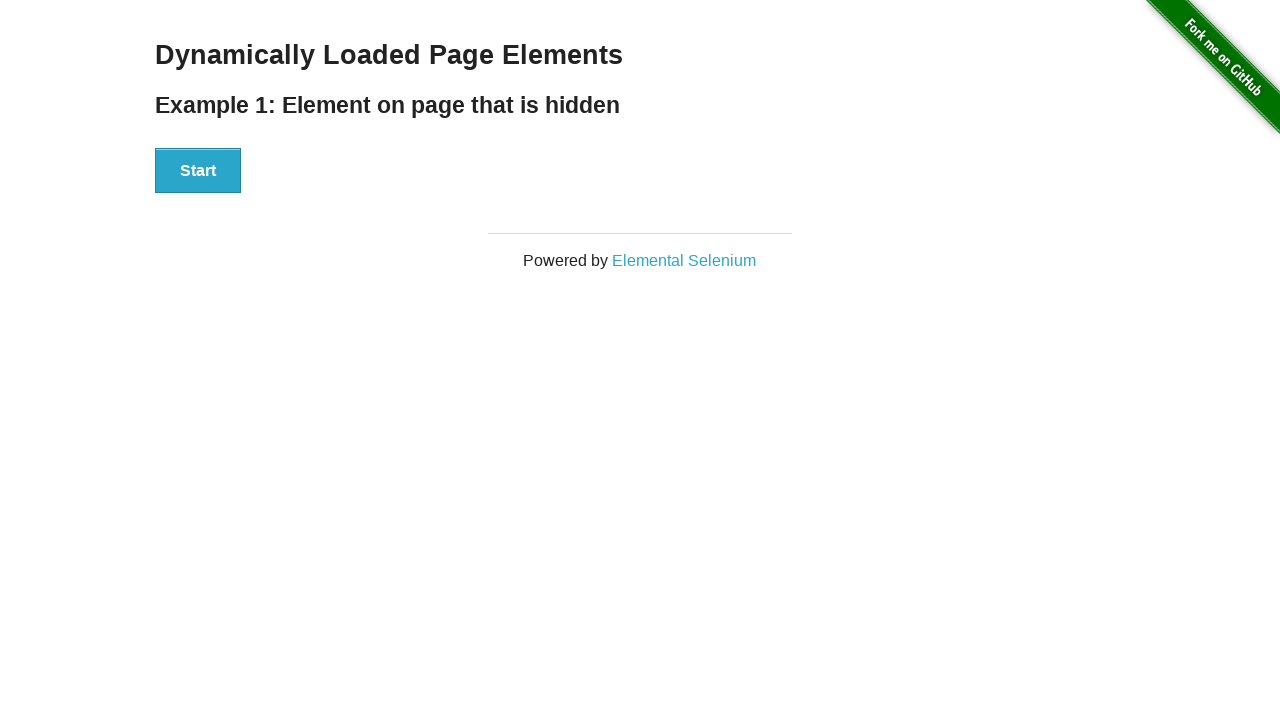

Clicked Start button to trigger dynamic loading at (198, 171) on xpath=//button[text()='Start']
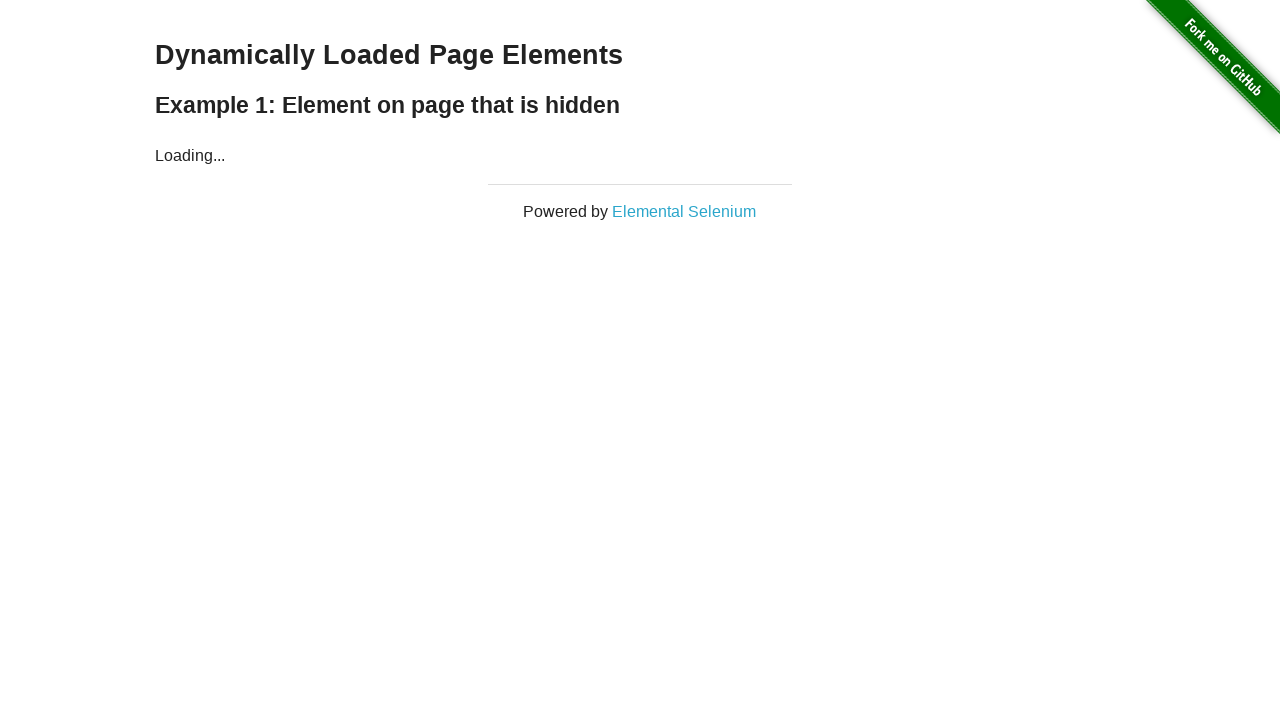

Waited for 'Hello World!' text to become visible
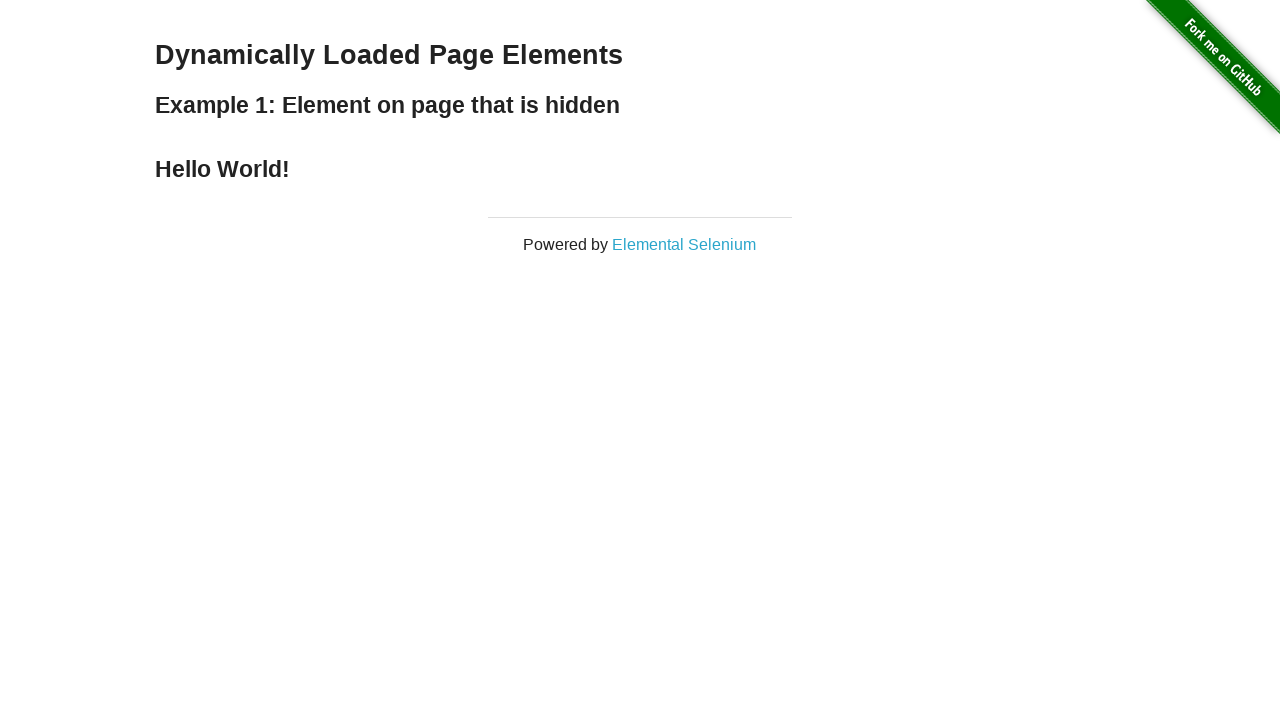

Located the Hello World text element
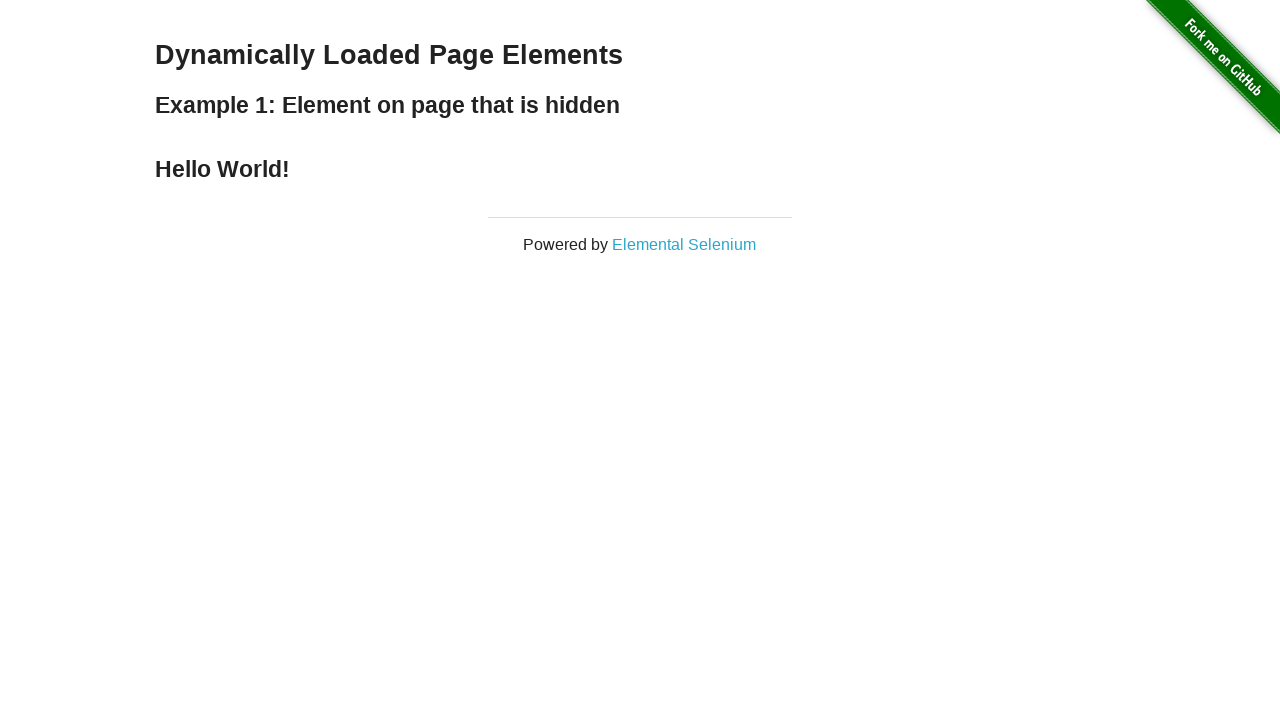

Asserted that the text content equals 'Hello World!'
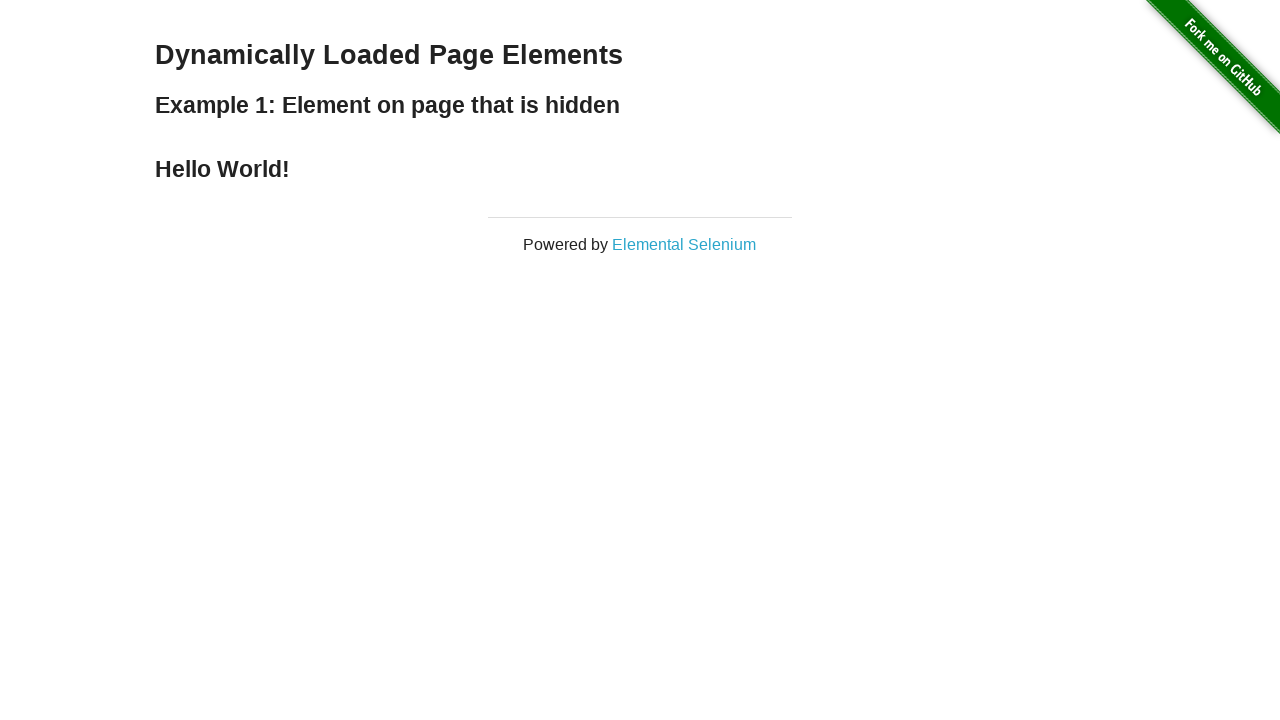

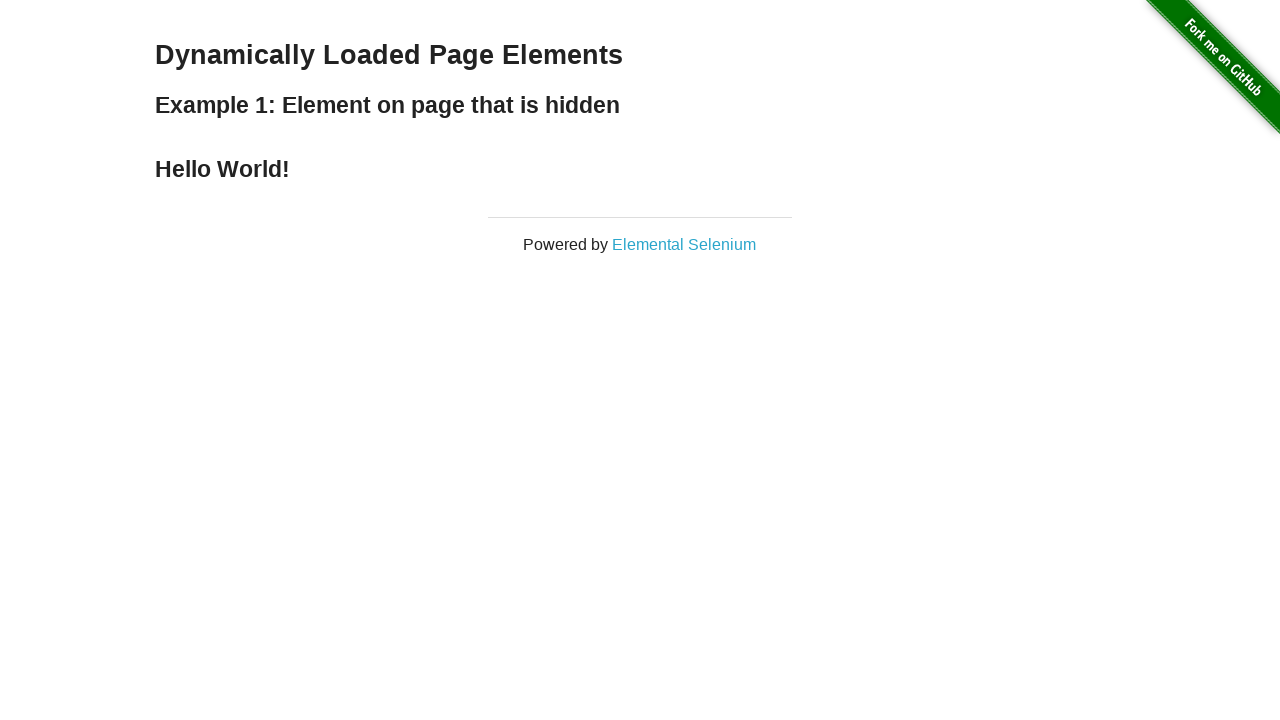